Navigates to Rediff homepage, switches to the money iframe, and verifies the NSE index element is present and readable

Starting URL: https://www.rediff.com/

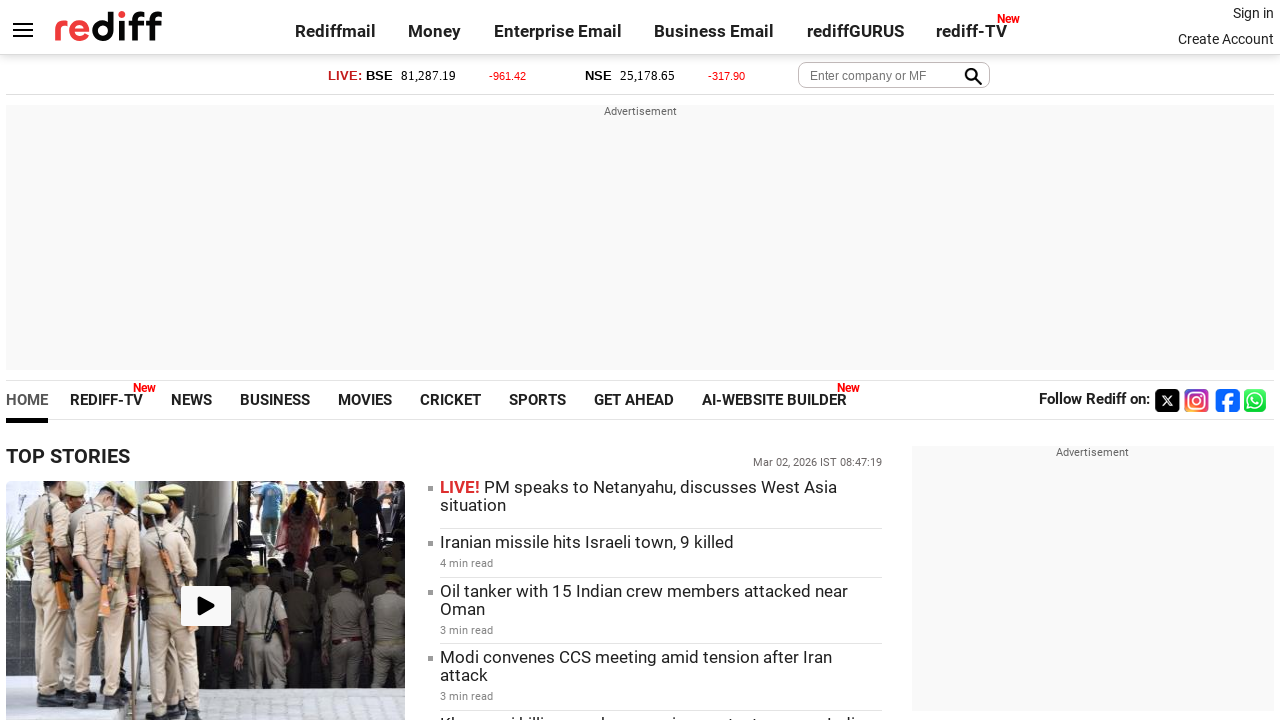

Navigated to Rediff homepage
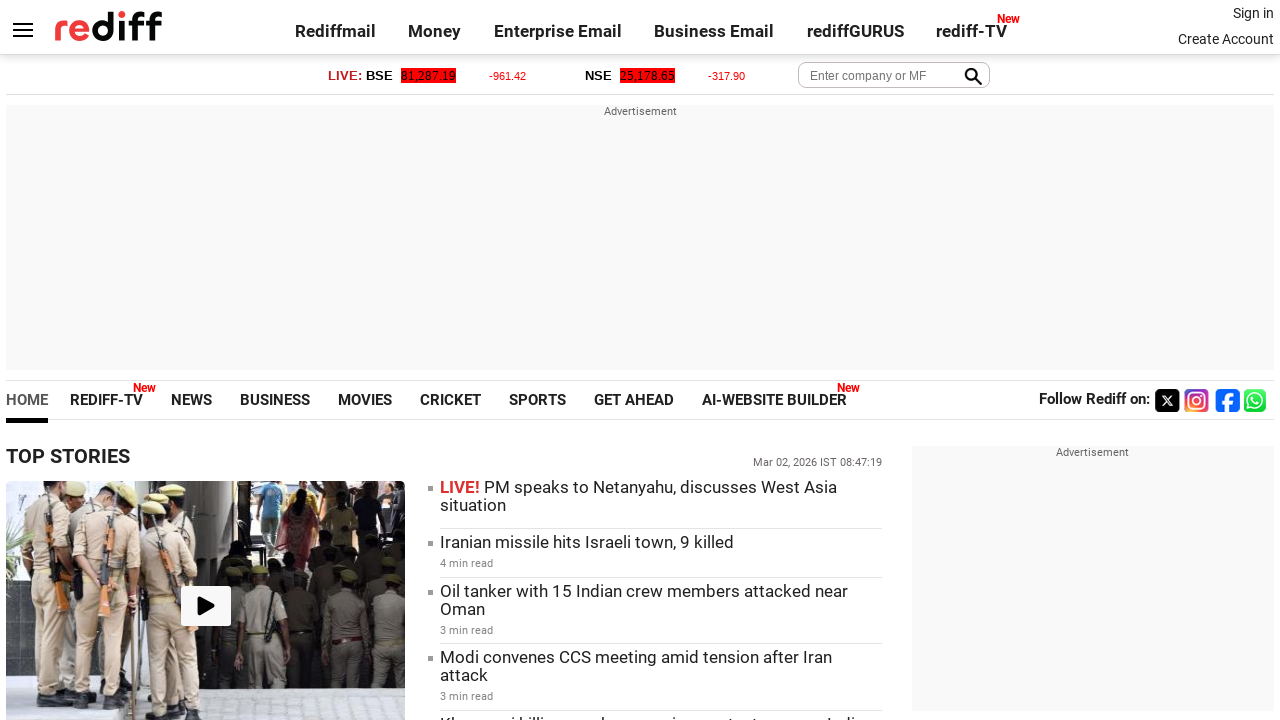

Located money iframe element
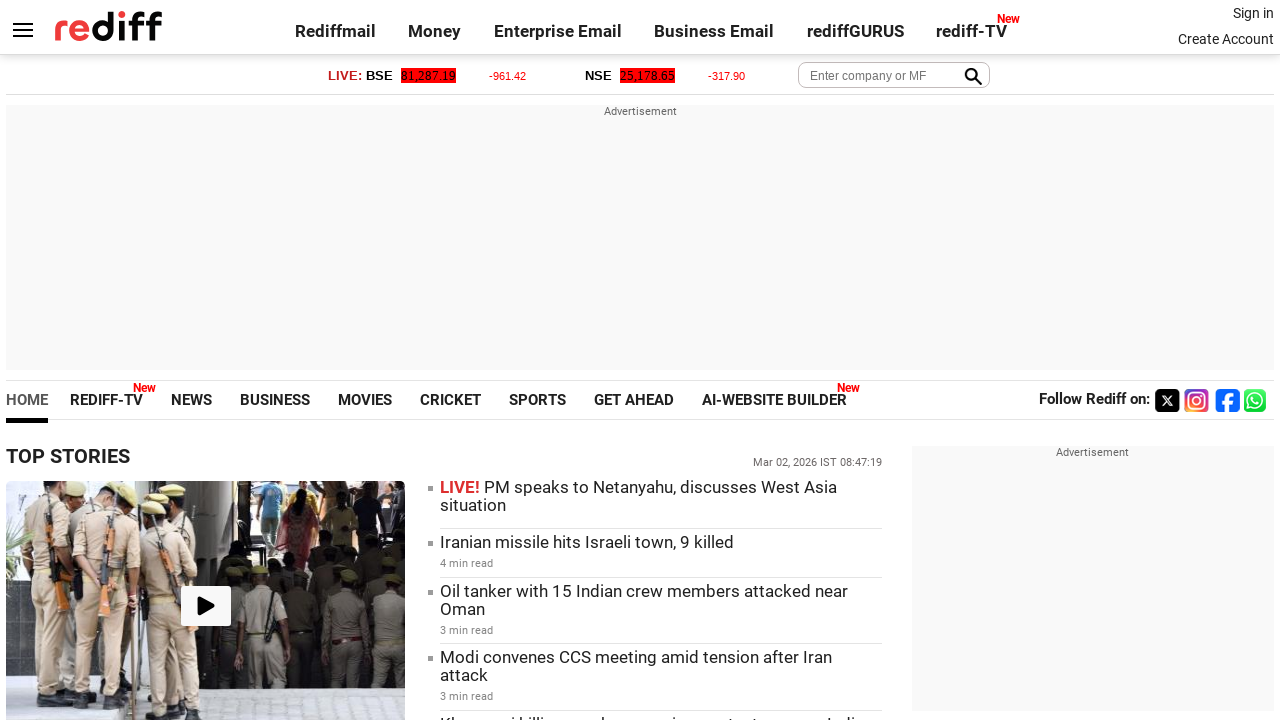

Located NSE index element in money iframe
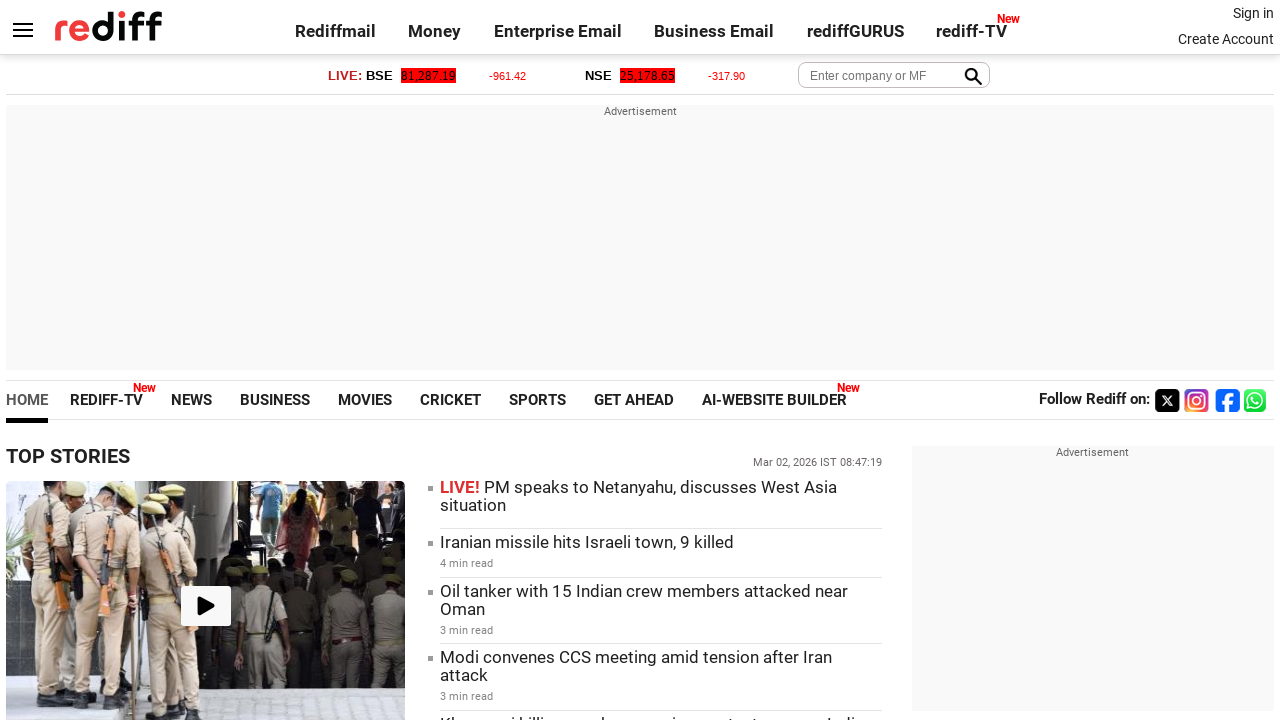

NSE index element is visible
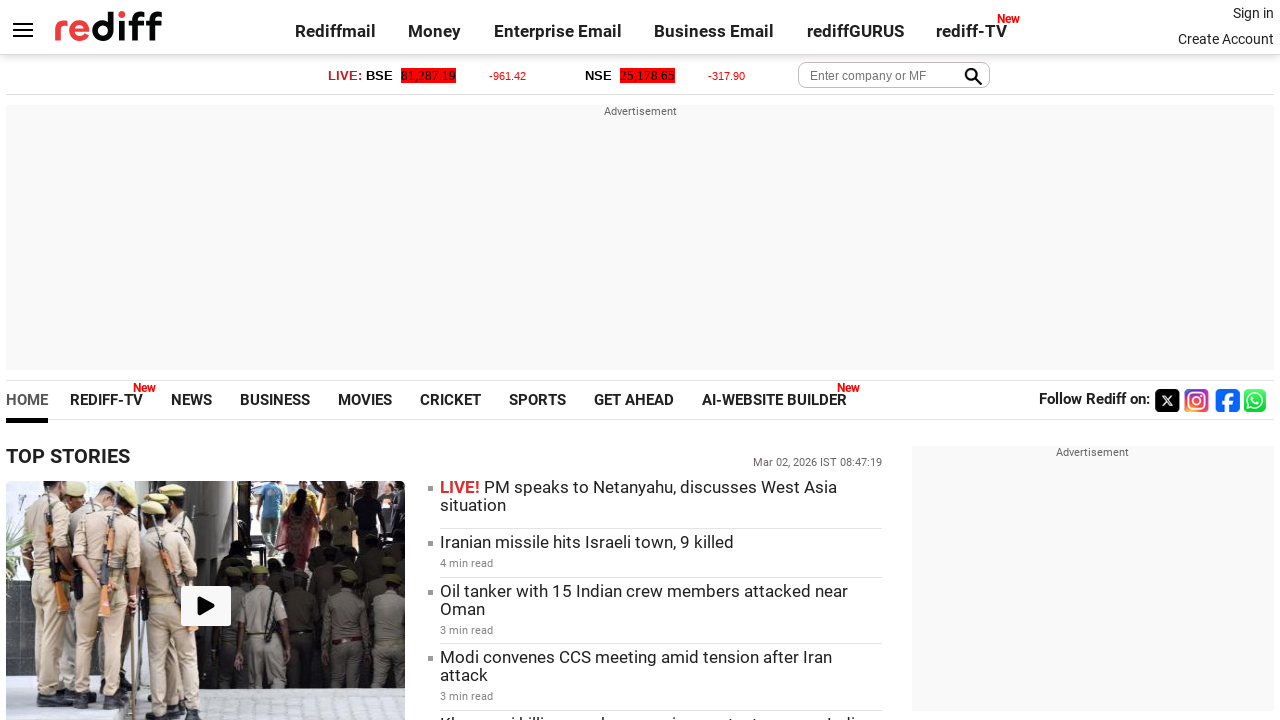

Retrieved text content from NSE index element
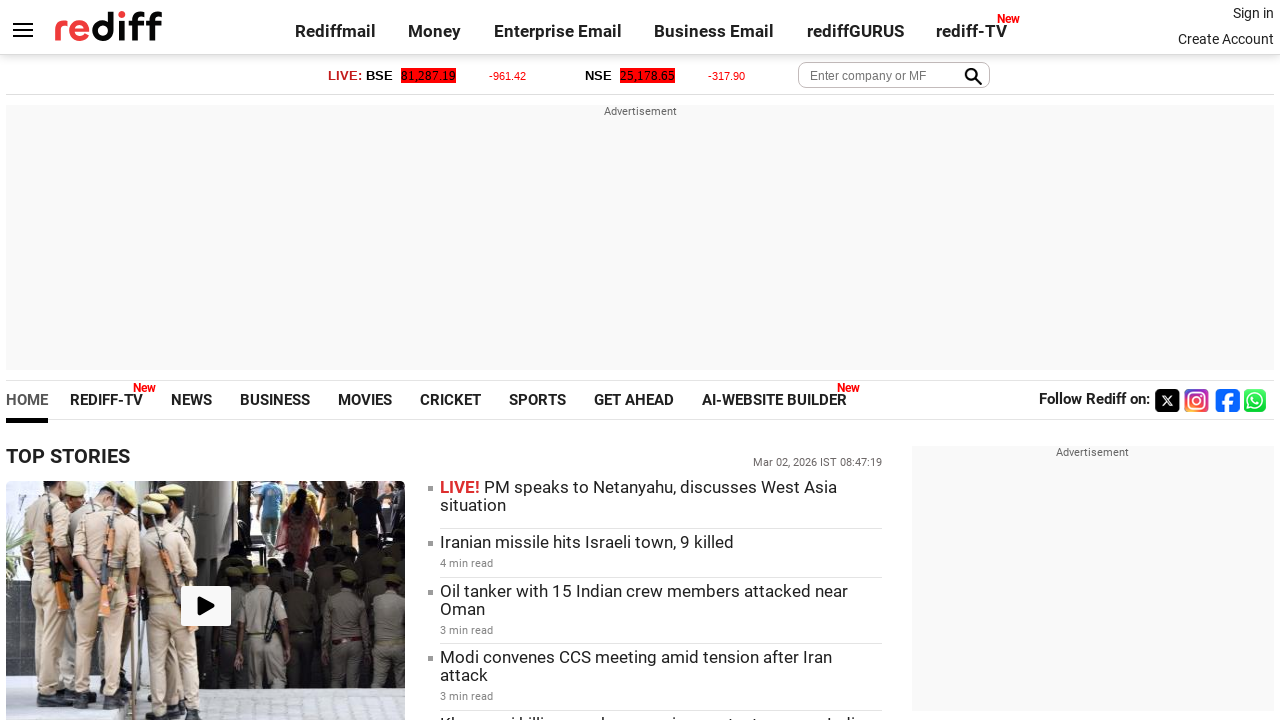

Verified NSE index element contains readable text
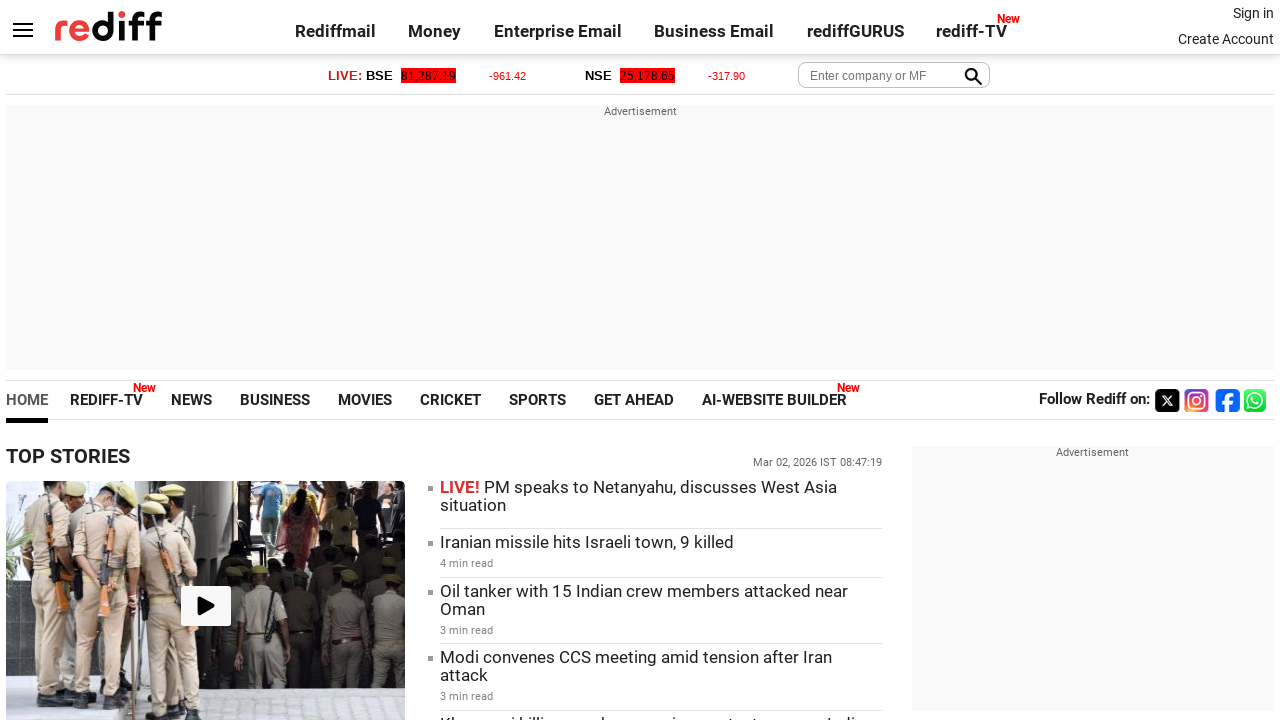

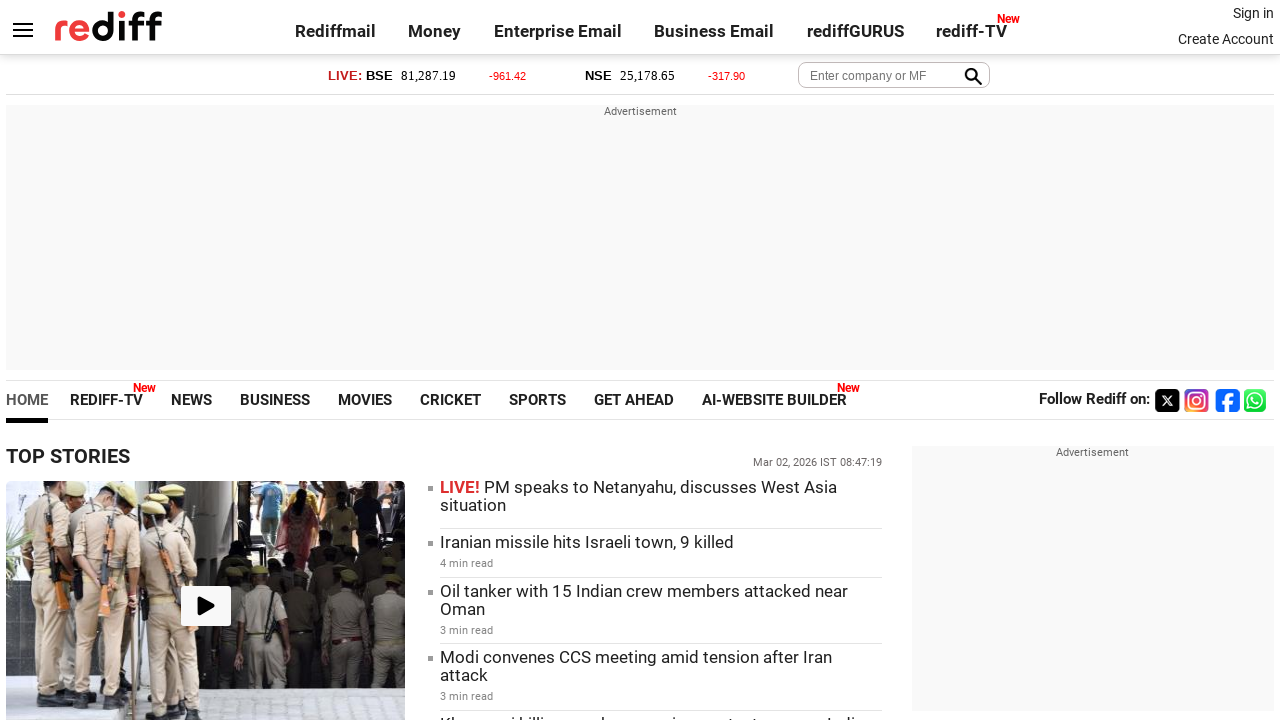